Navigates to MetLife website, clicks on the Solutions tab, and then clicks on Dental option

Starting URL: https://www.metlife.com

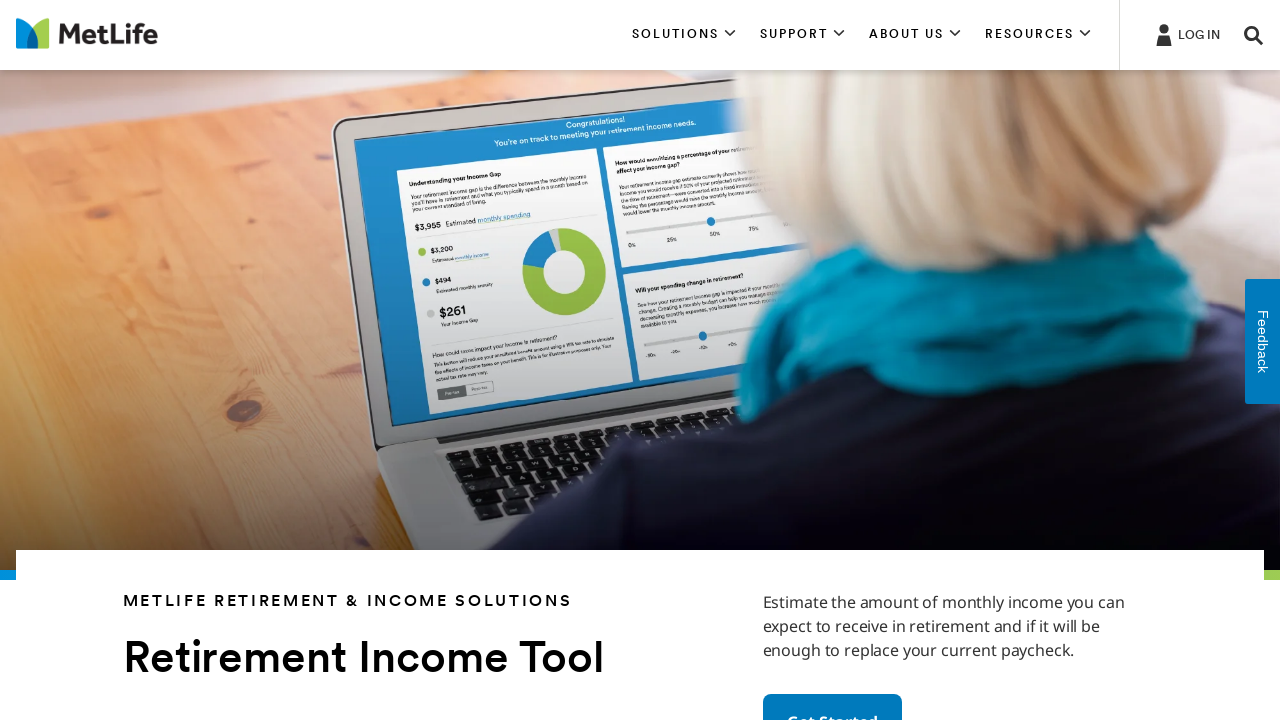

Navigated to MetLife website
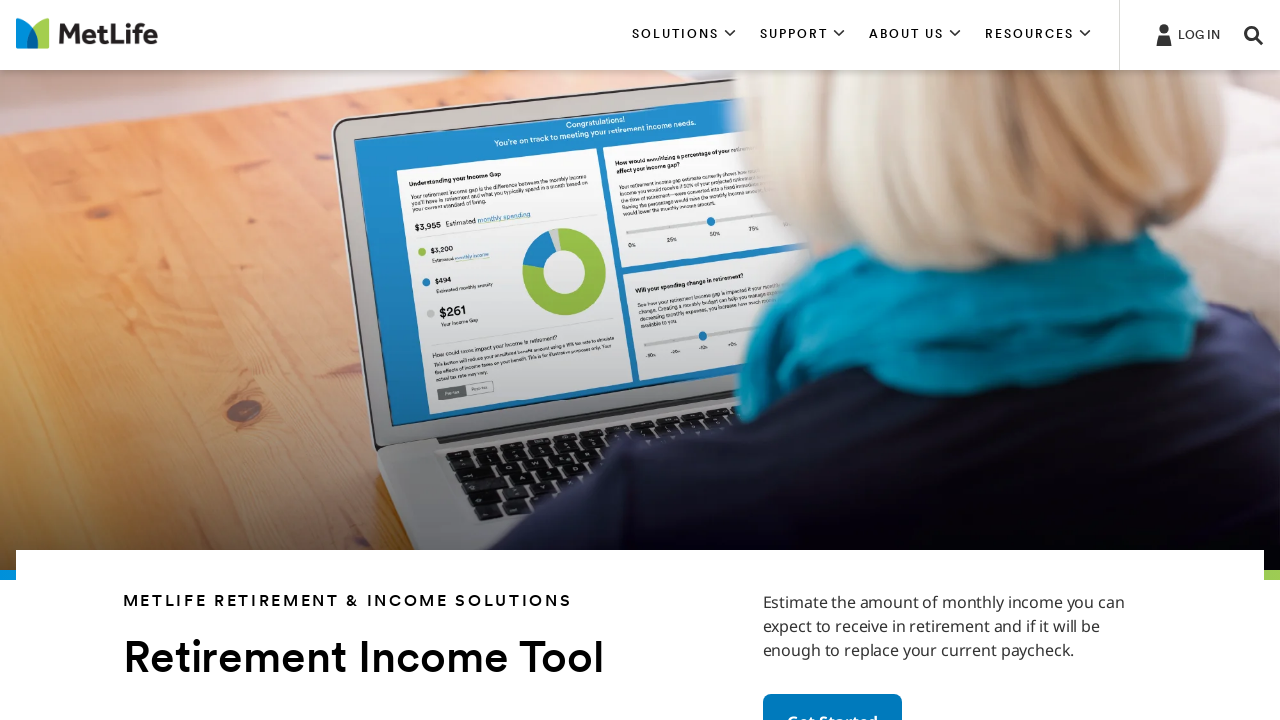

Clicked on the Solutions tab at (684, 35) on xpath=//*[contains(text(), 'SOLUTIONS')]
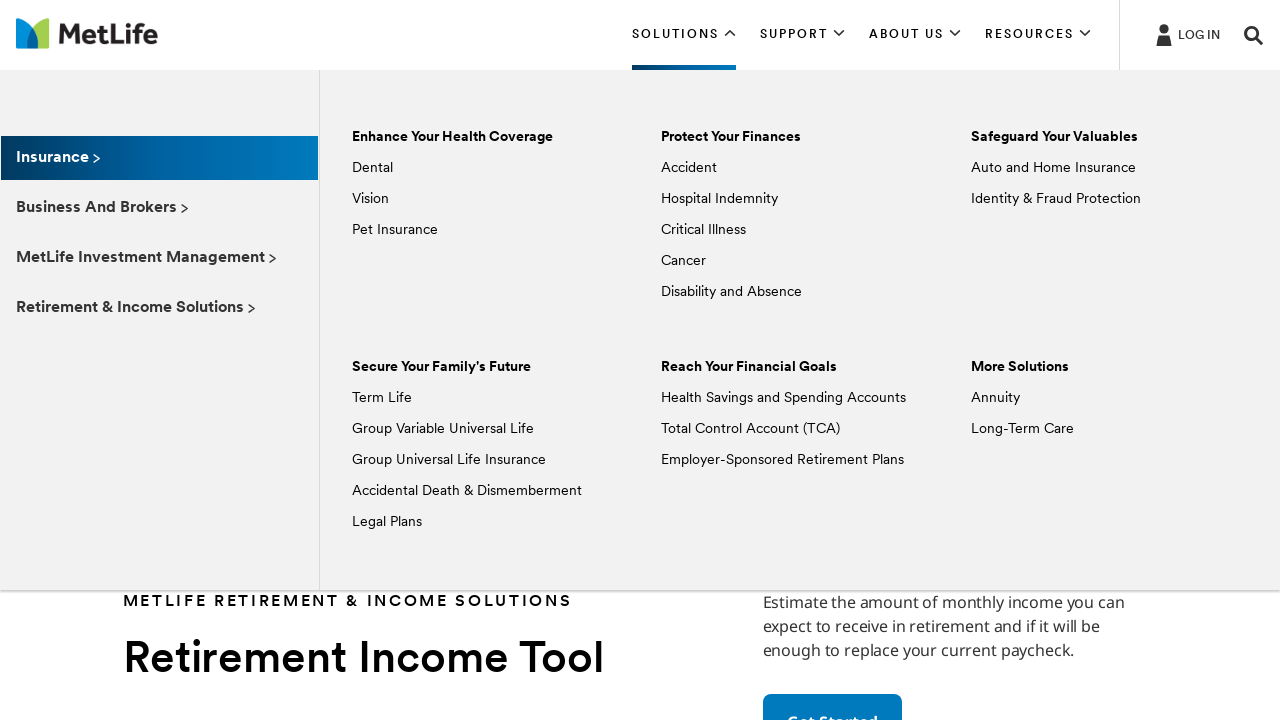

Clicked on Dental option at (372, 168) on xpath=//*[text()='Dental']
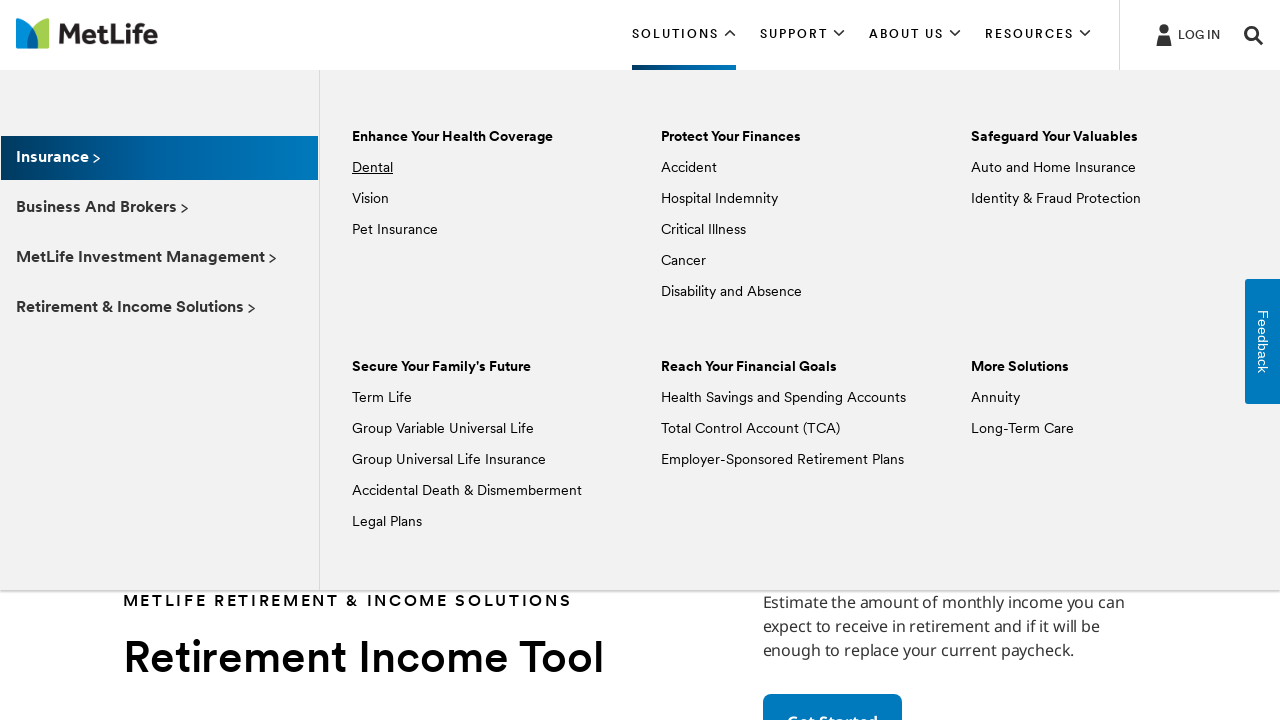

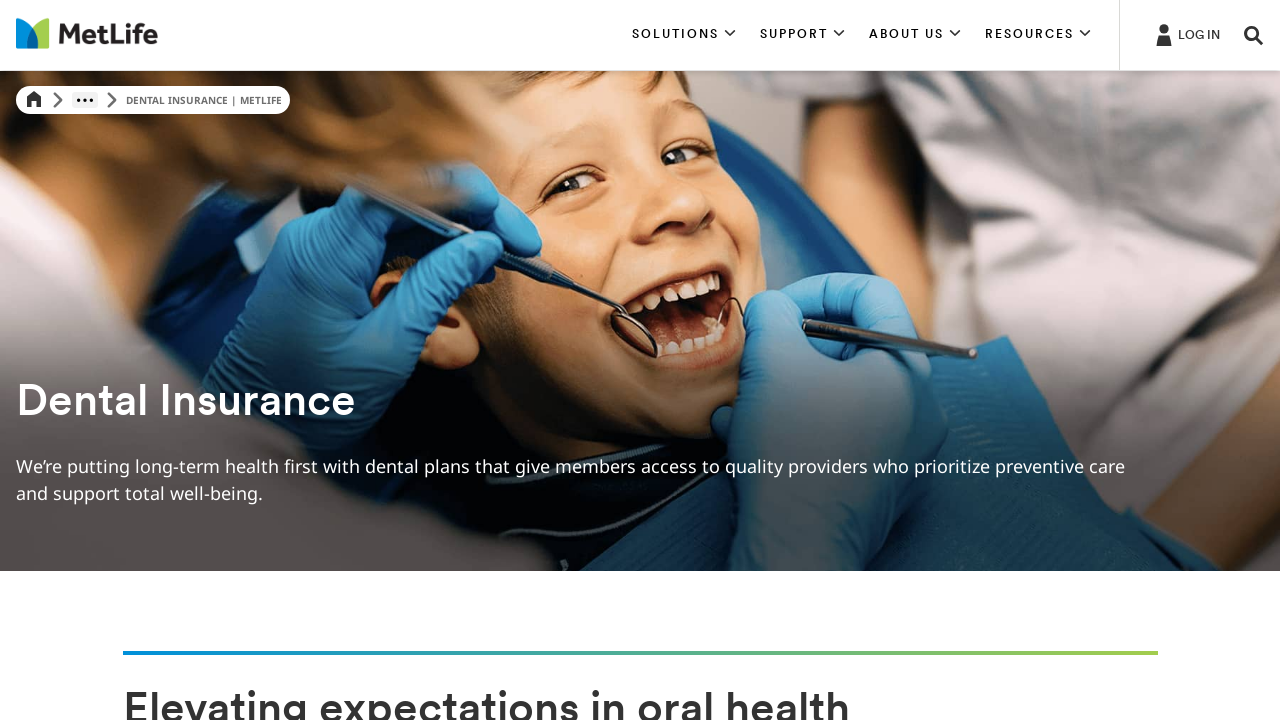